Simple test that navigates to the QualityArc homepage and maximizes the browser window.

Starting URL: http://qualityarc.com/

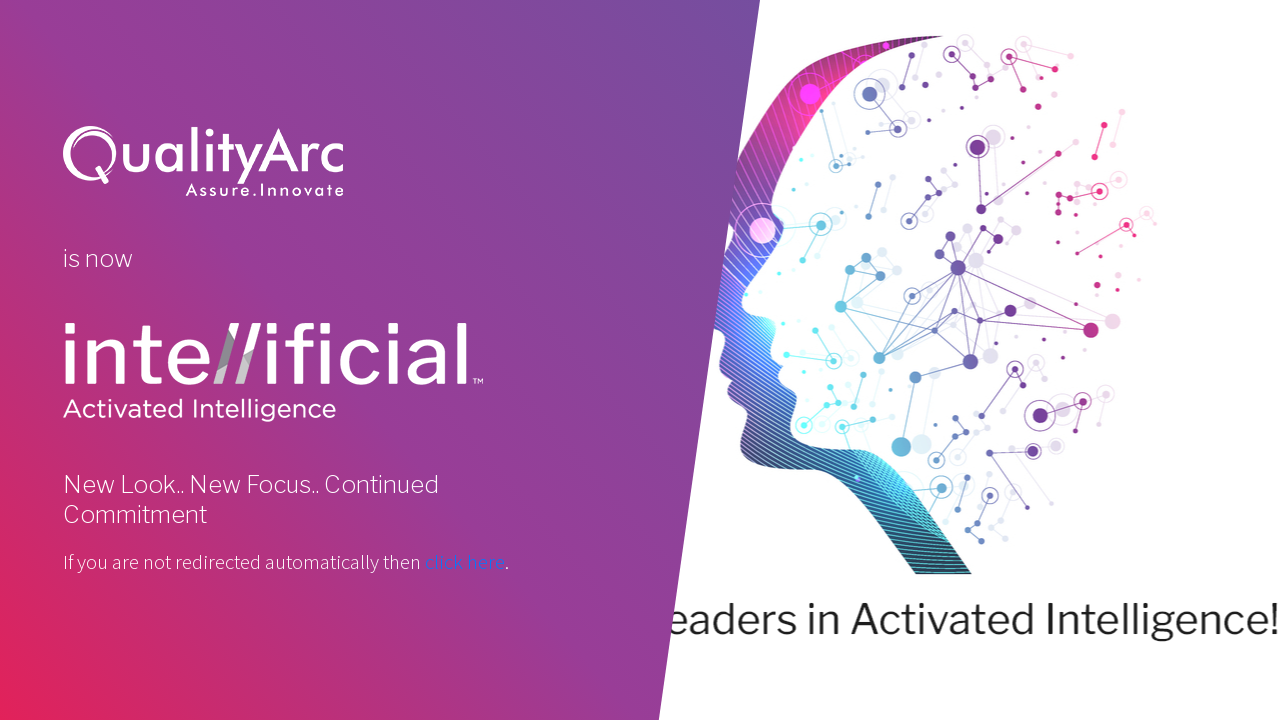

Set viewport size to 1920x1080 to maximize browser window
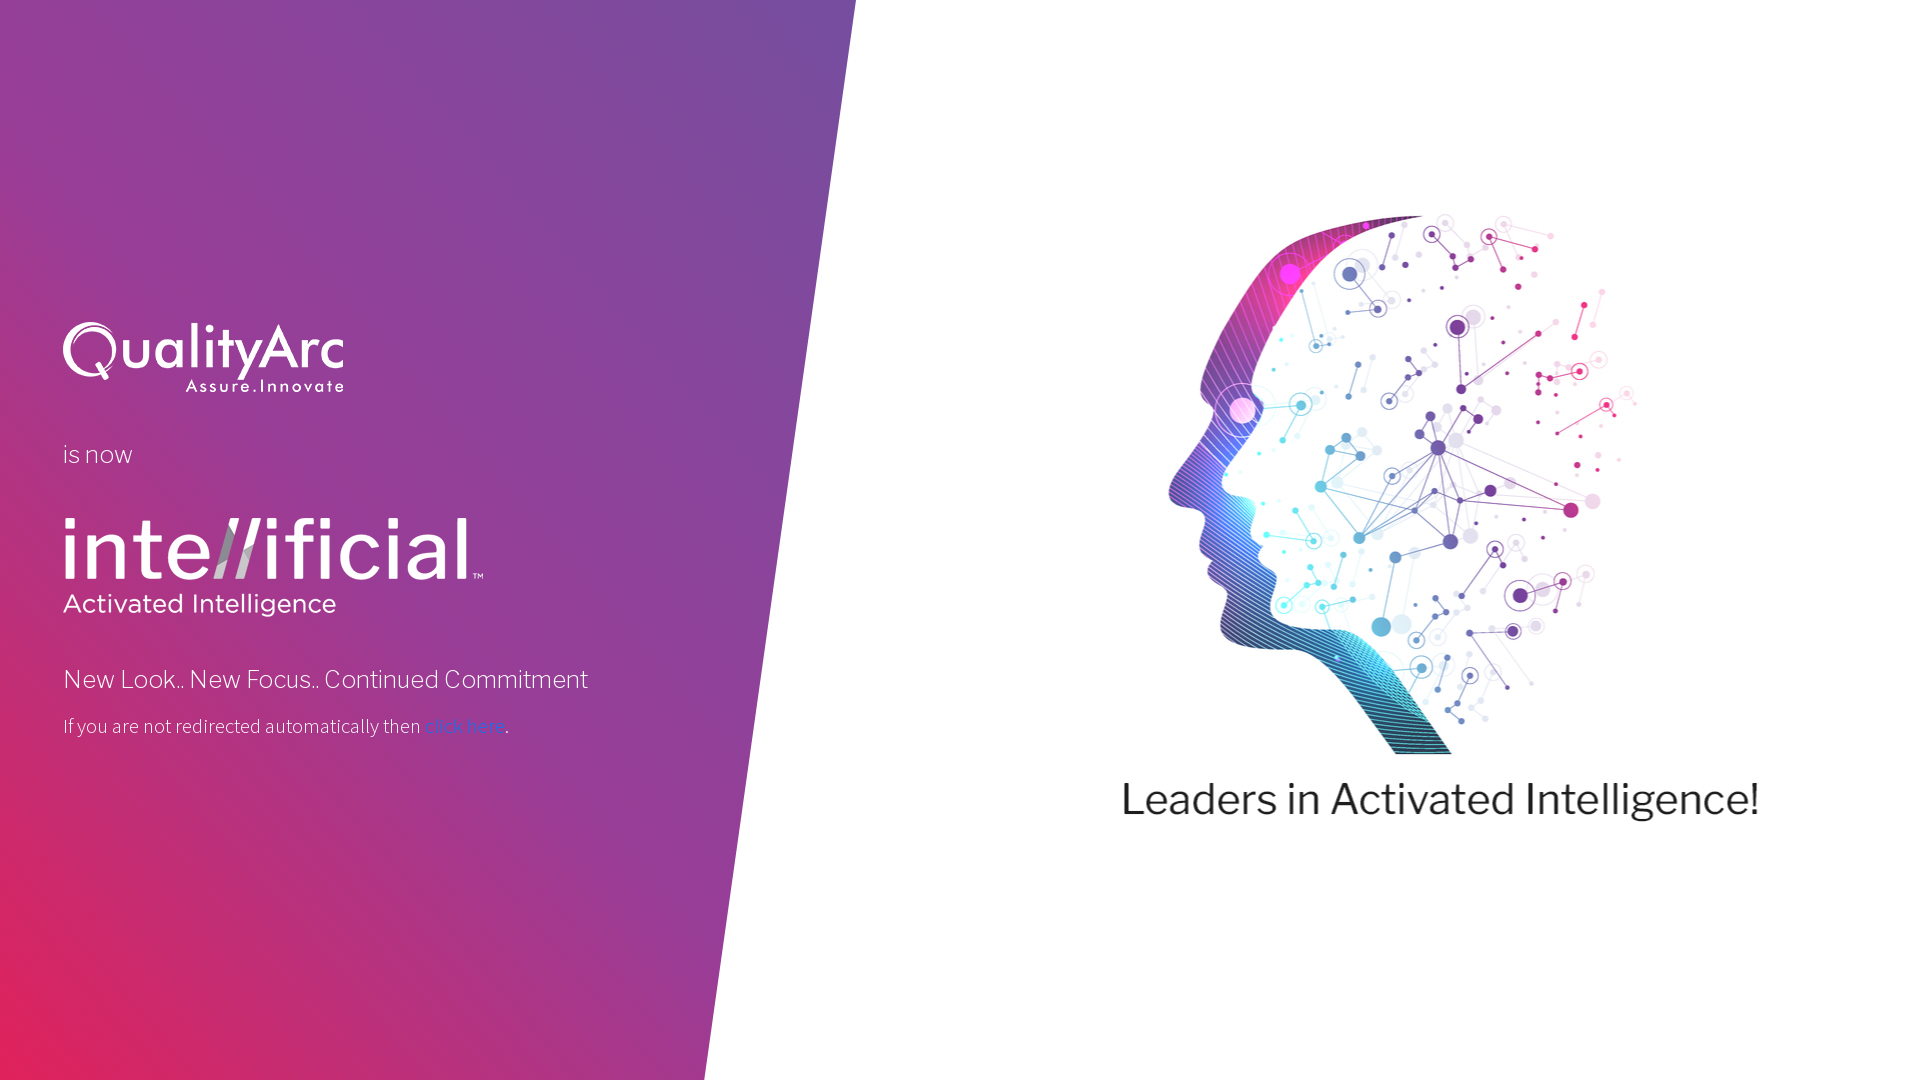

QualityArc homepage fully loaded
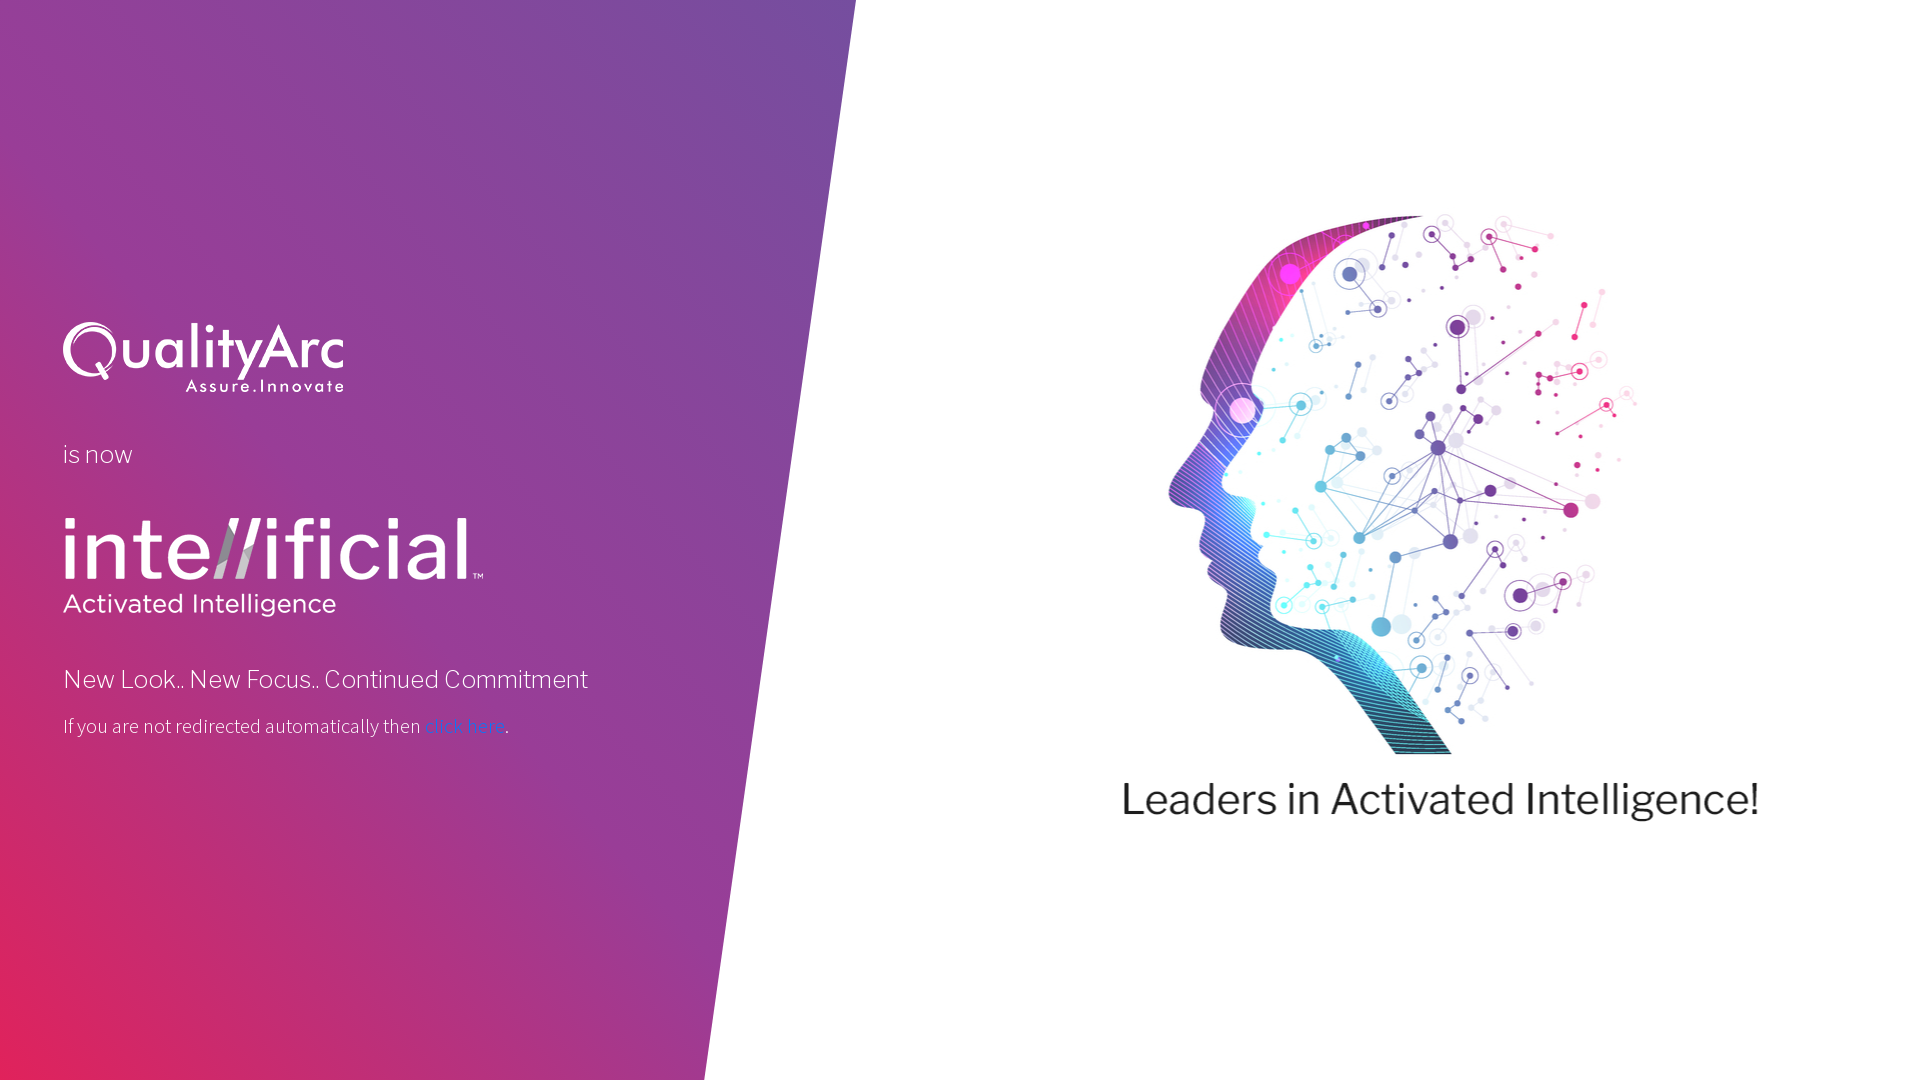

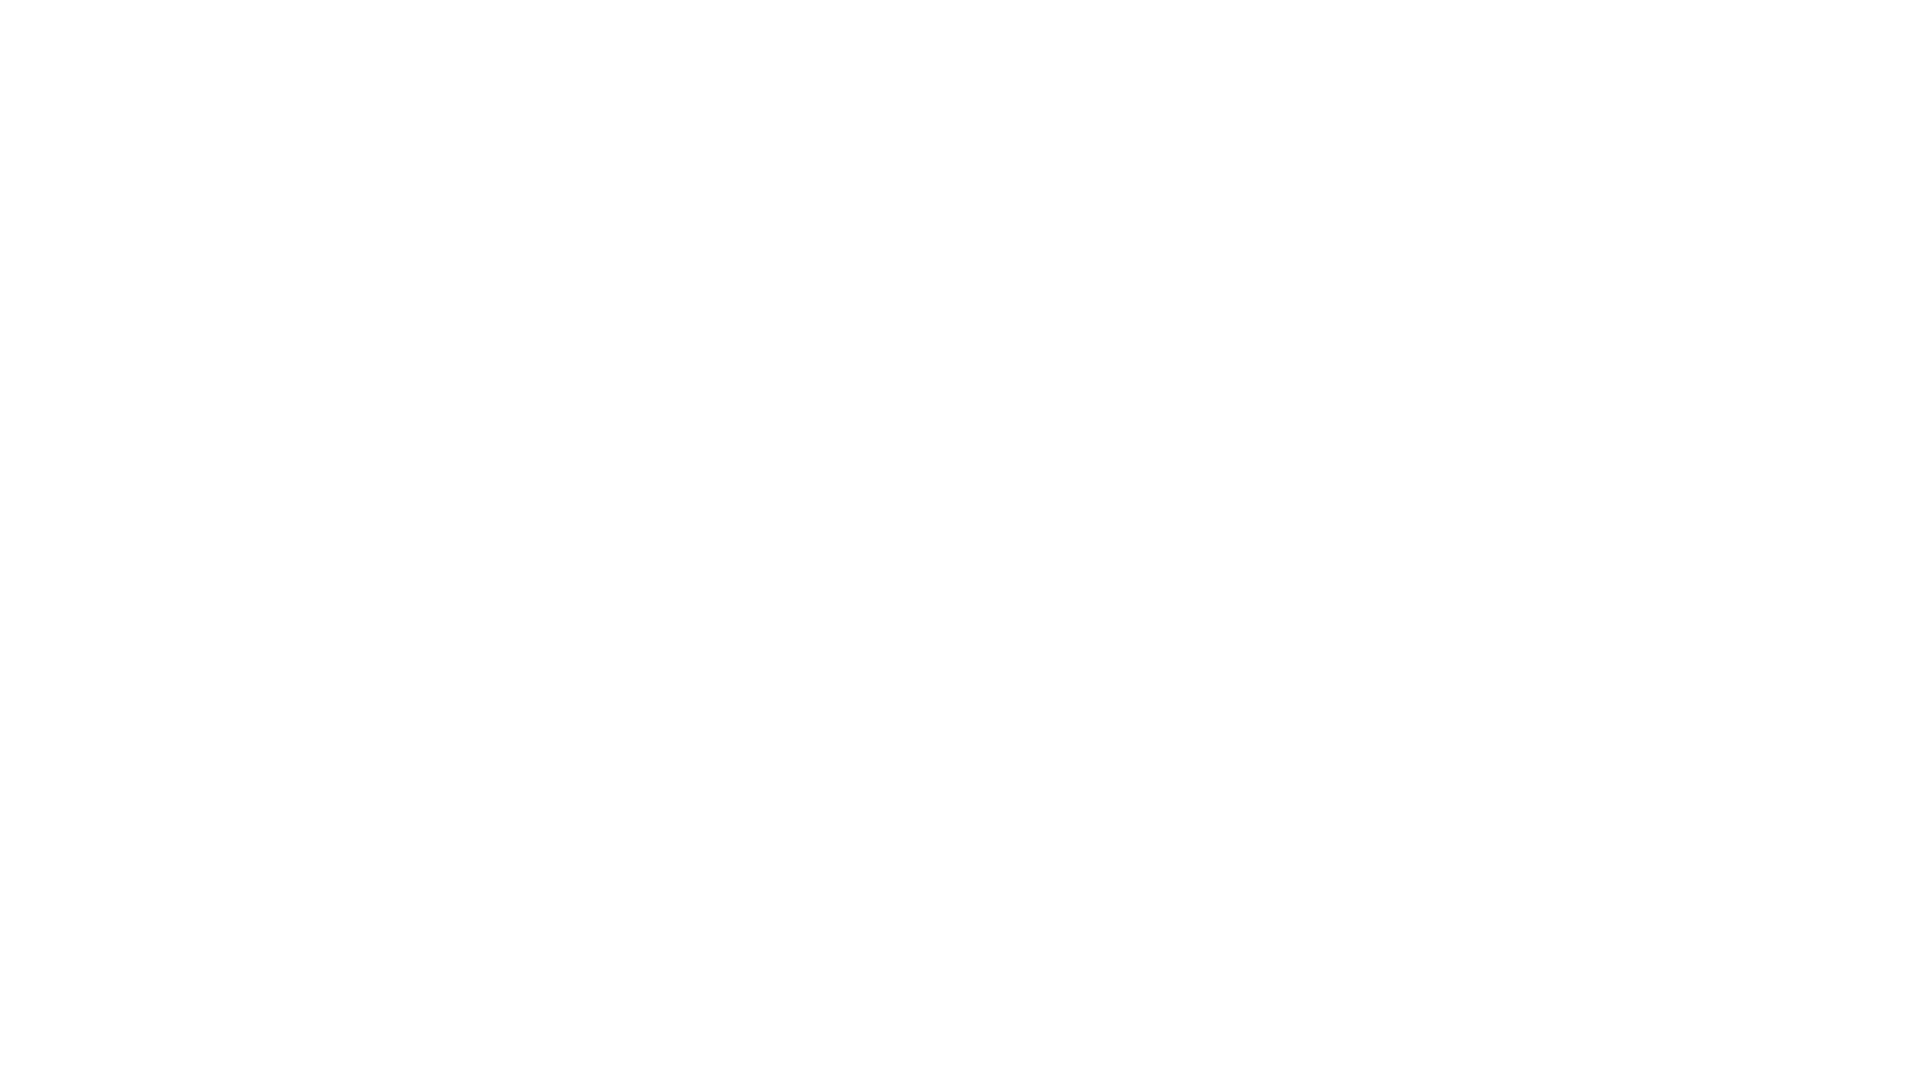